Tests drag and drop functionality on the jQuery UI demo page by dragging an element and dropping it onto a target element within an iframe.

Starting URL: https://jqueryui.com/droppable/

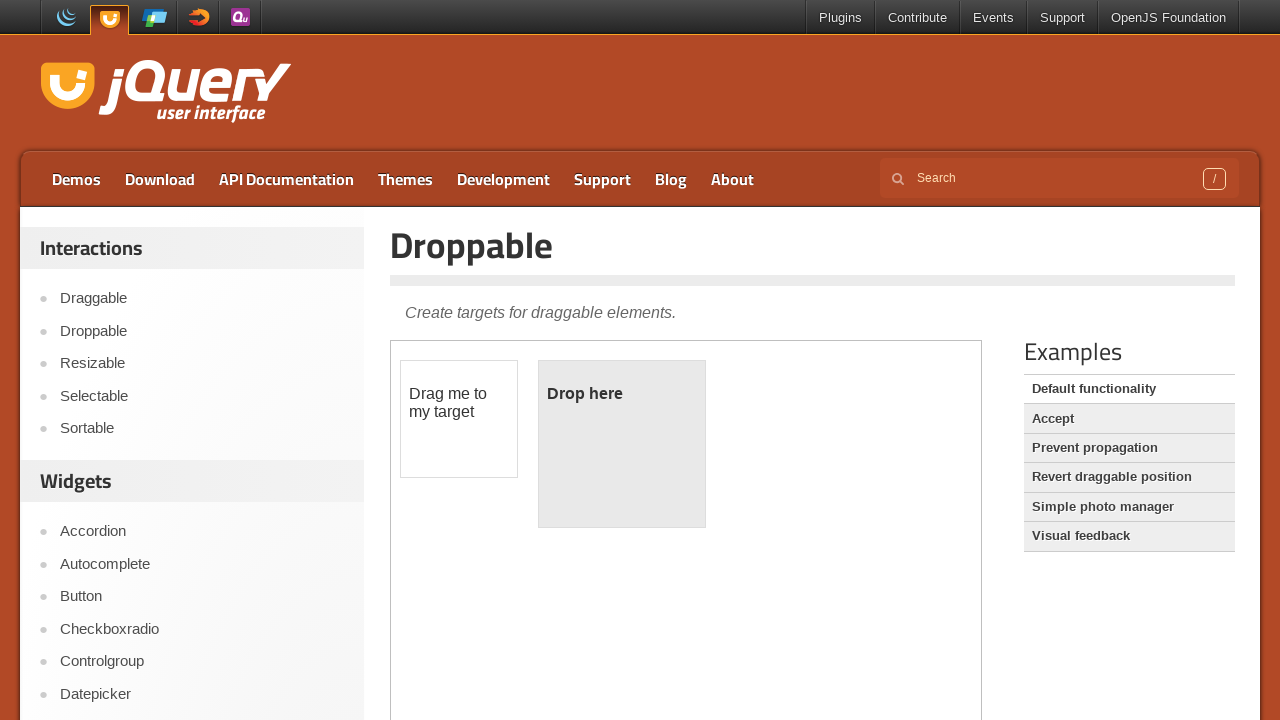

Located demo iframe on the page
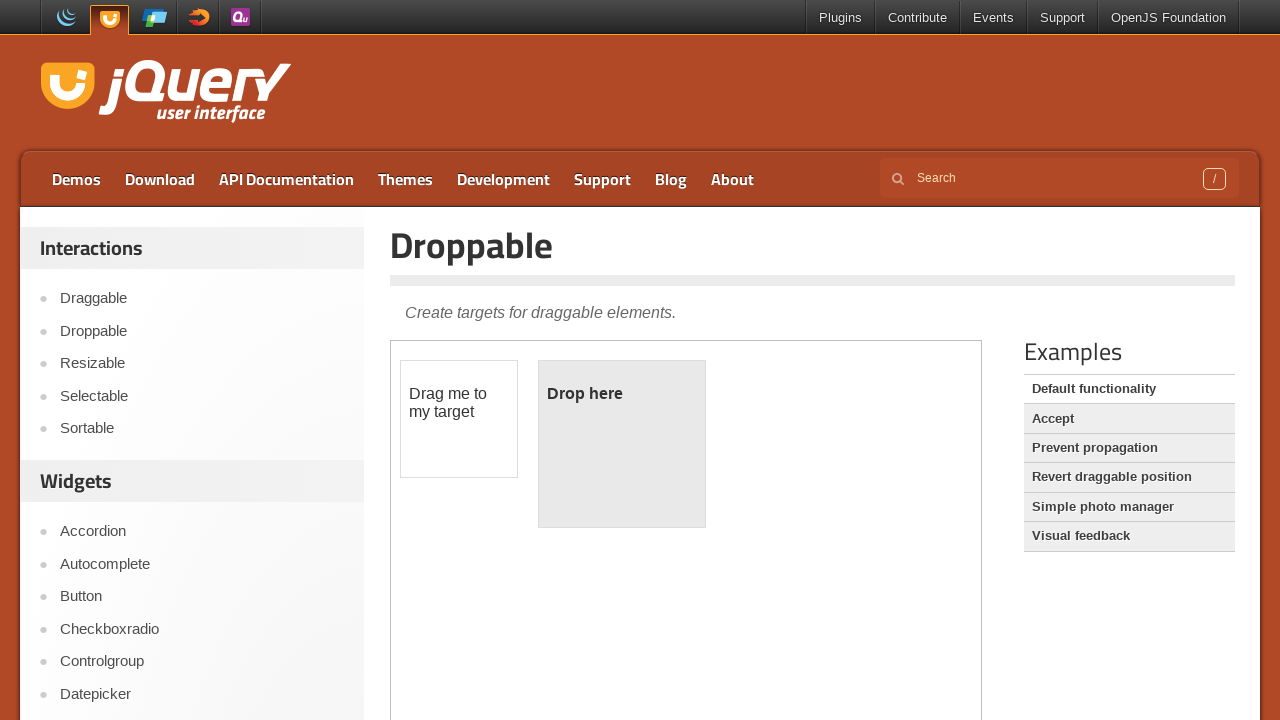

Located draggable element with id 'draggable' in iframe
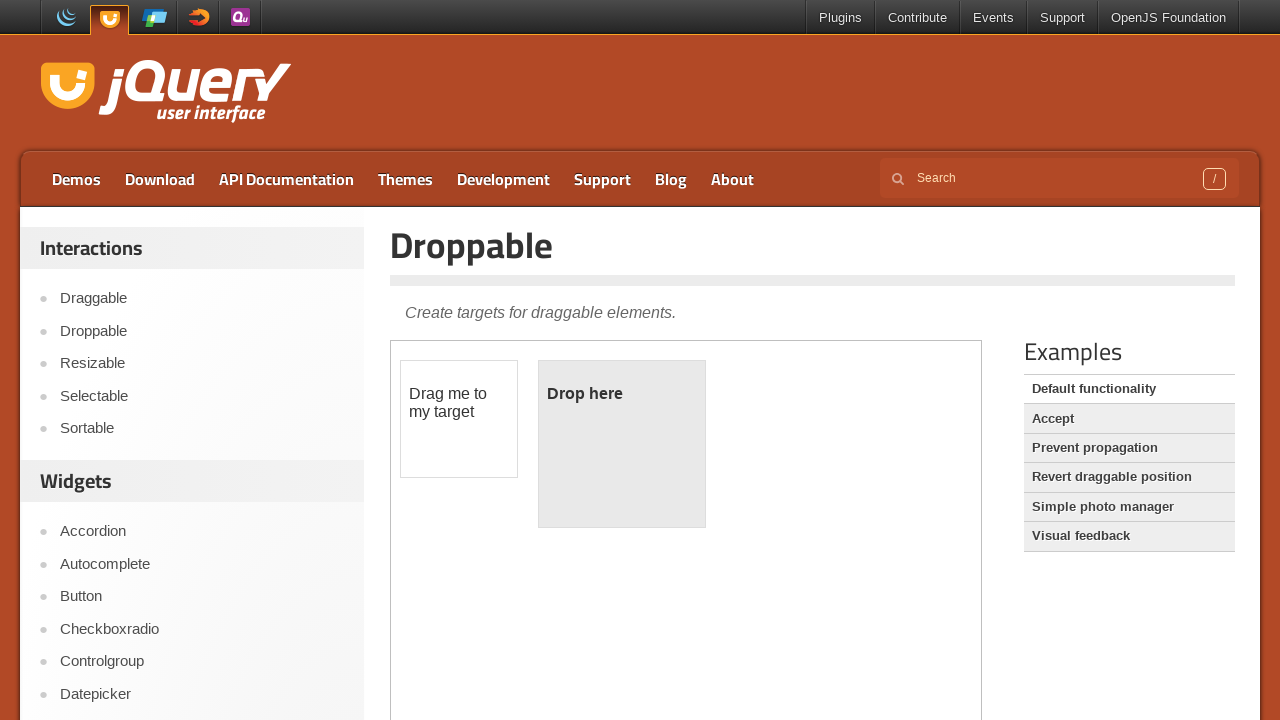

Located droppable target element with id 'droppable' in iframe
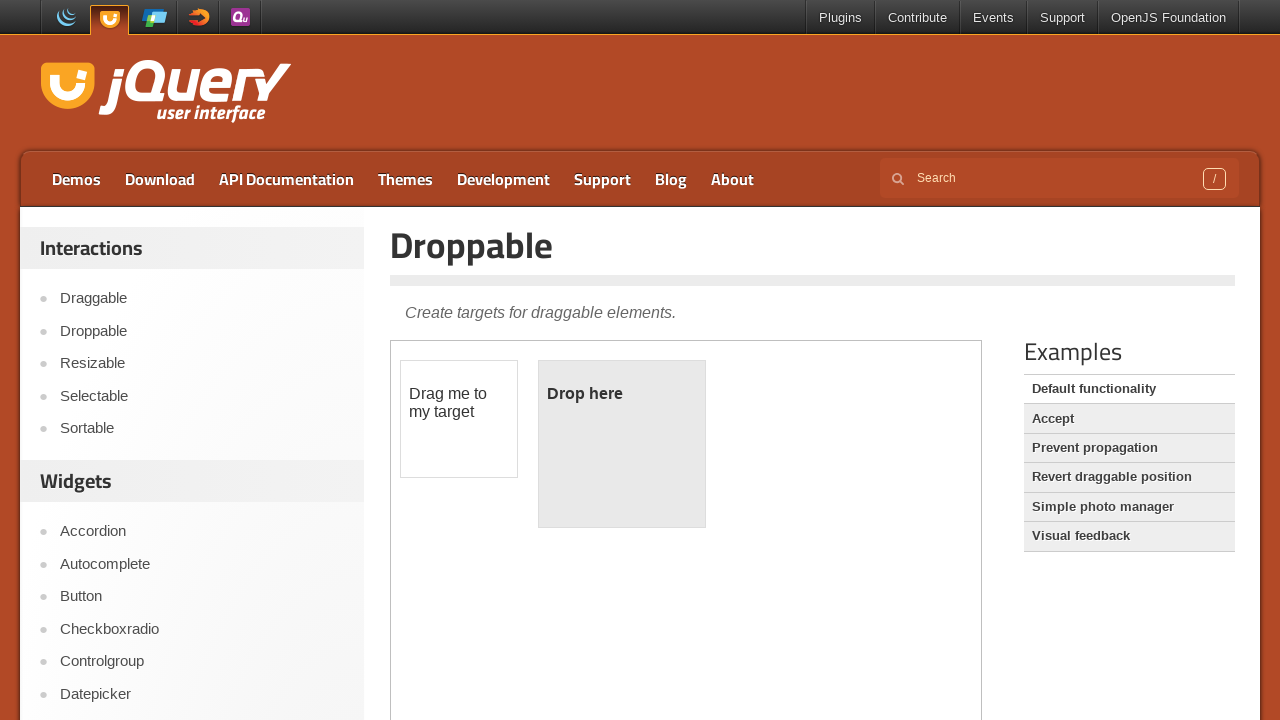

Dragged draggable element onto droppable target at (622, 444)
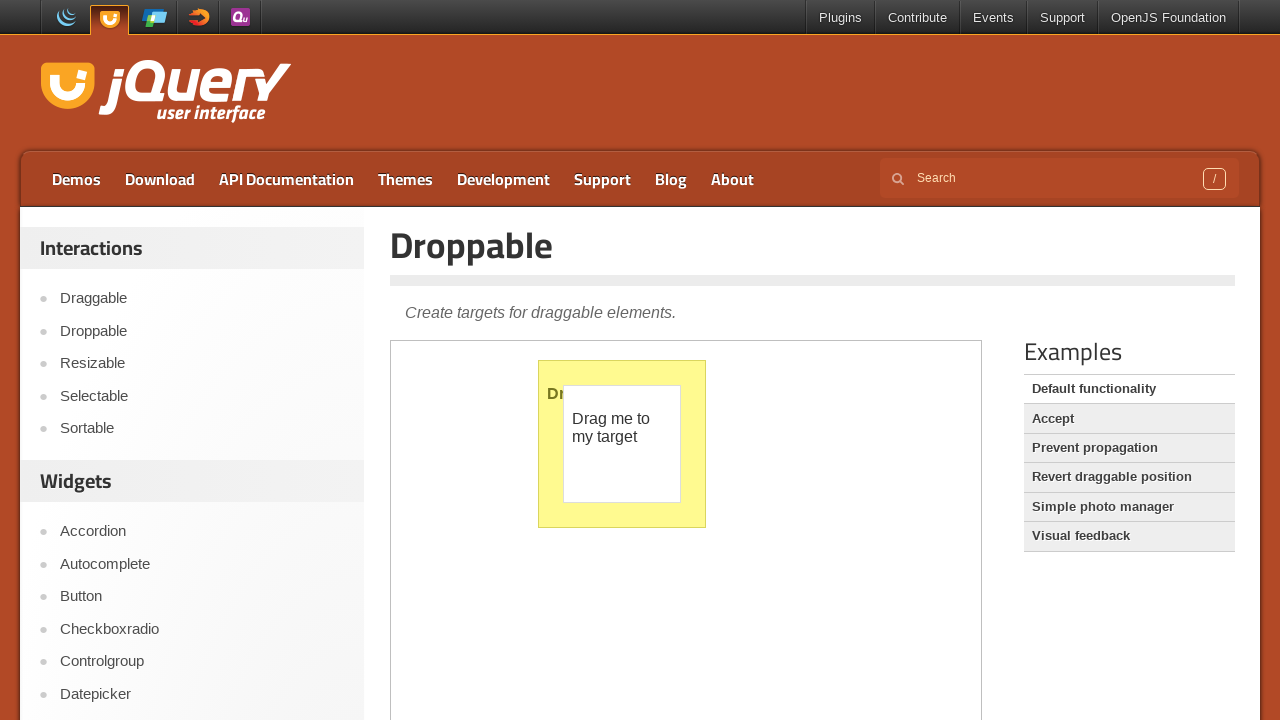

Verified drop was successful - droppable element now shows 'Dropped!' text
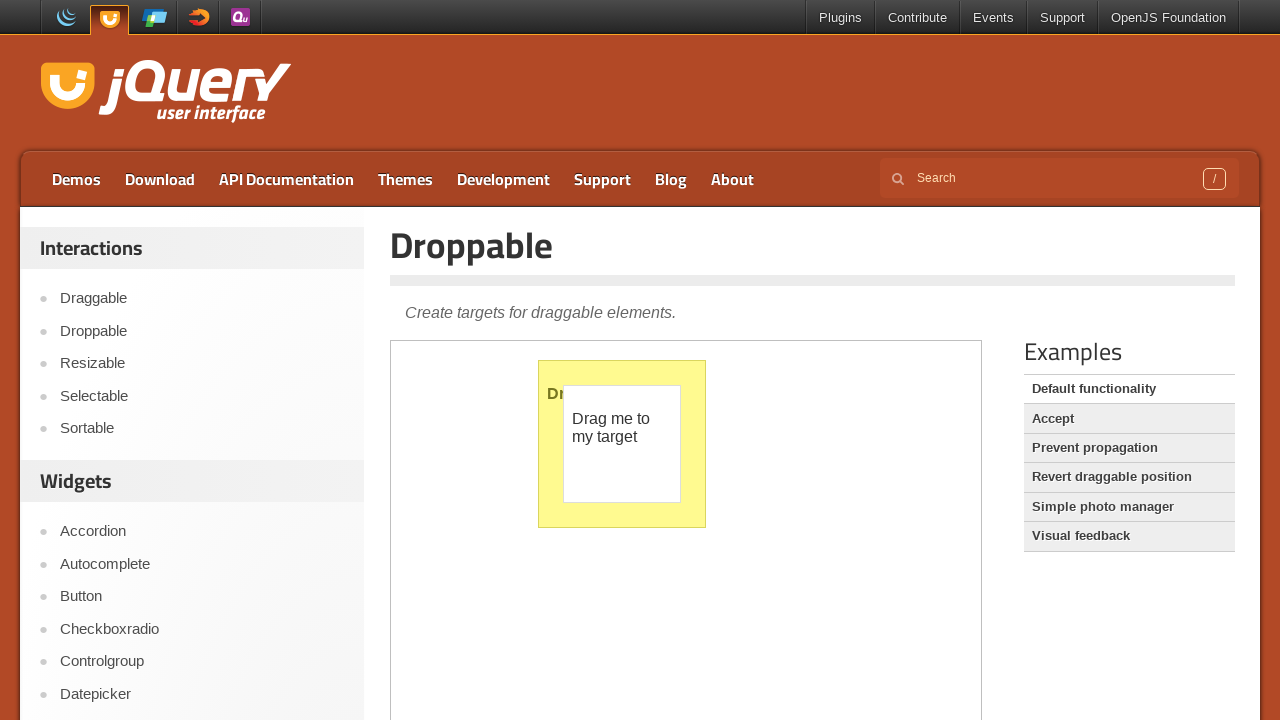

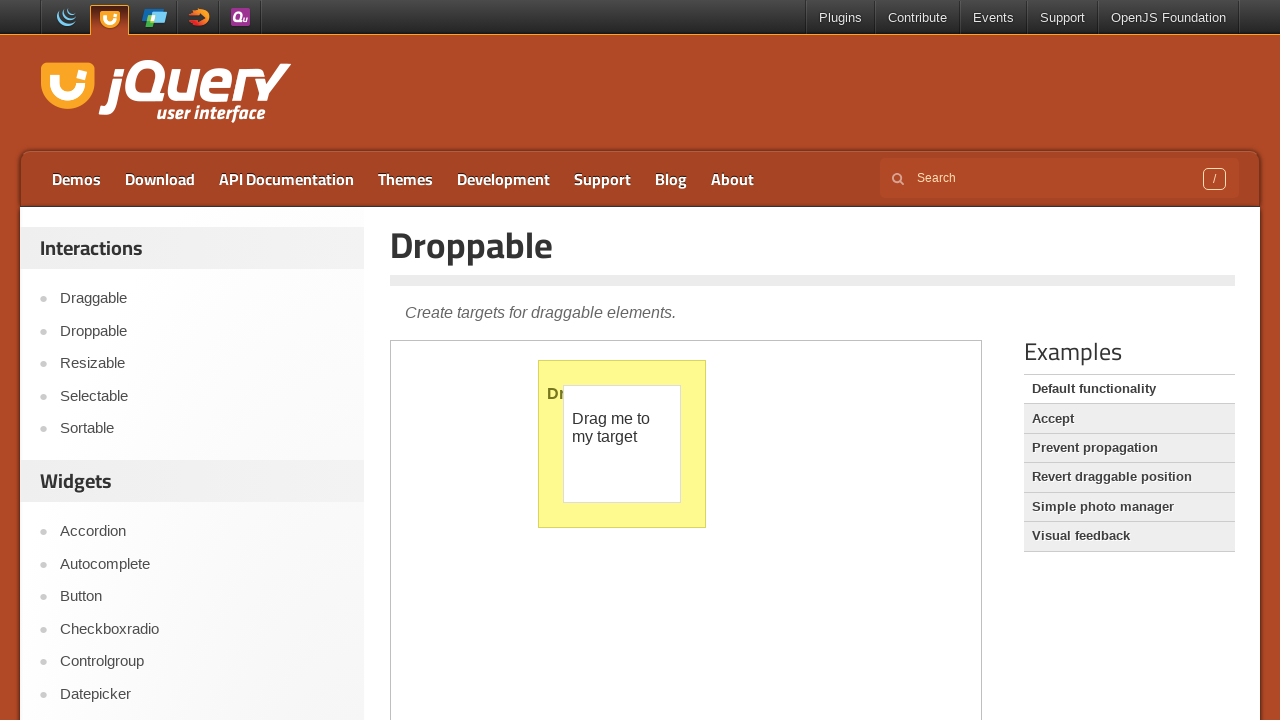